Navigates to Flipkart homepage and verifies the page title matches the expected value to confirm successful page load.

Starting URL: https://www.flipkart.com/

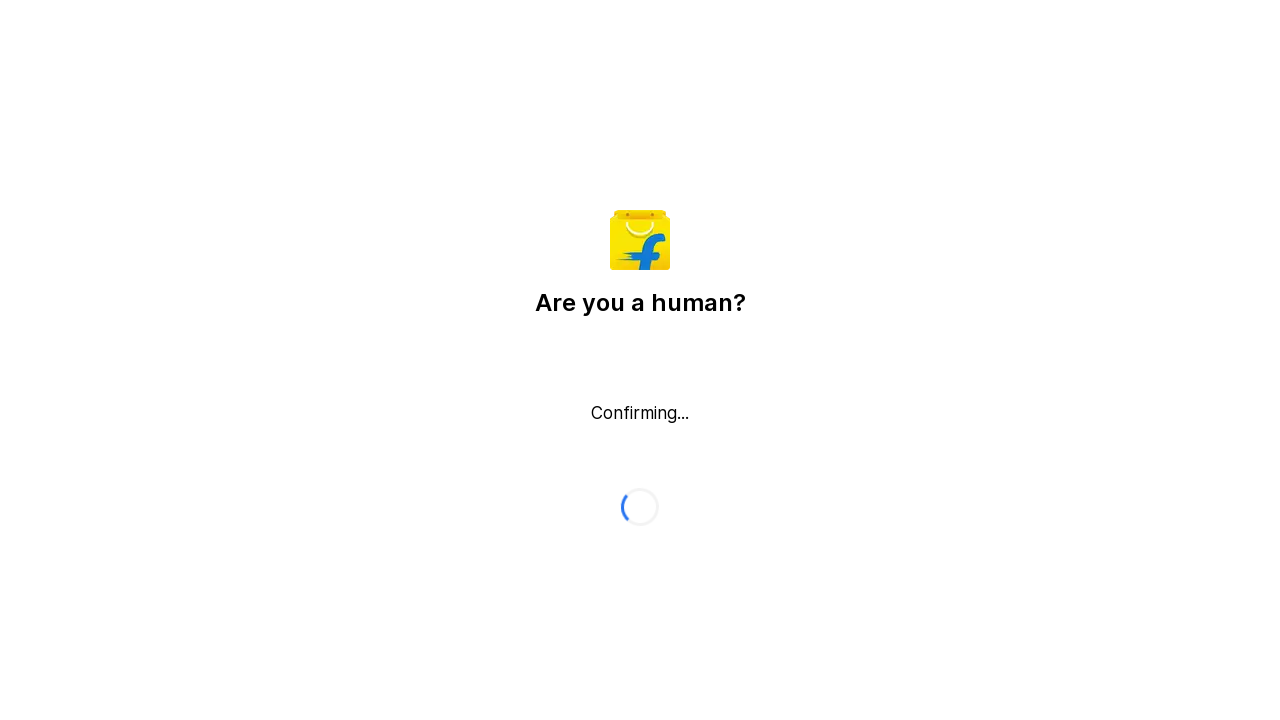

Waited for page to reach domcontentloaded state
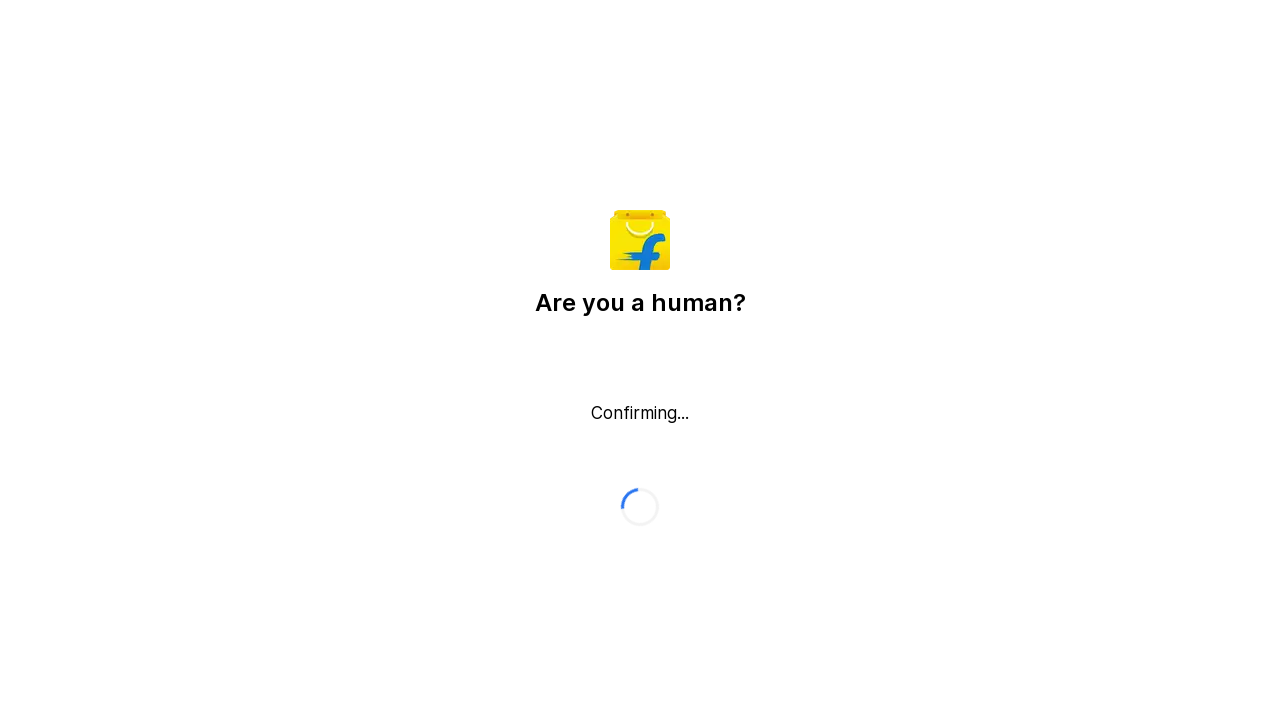

Retrieved page title
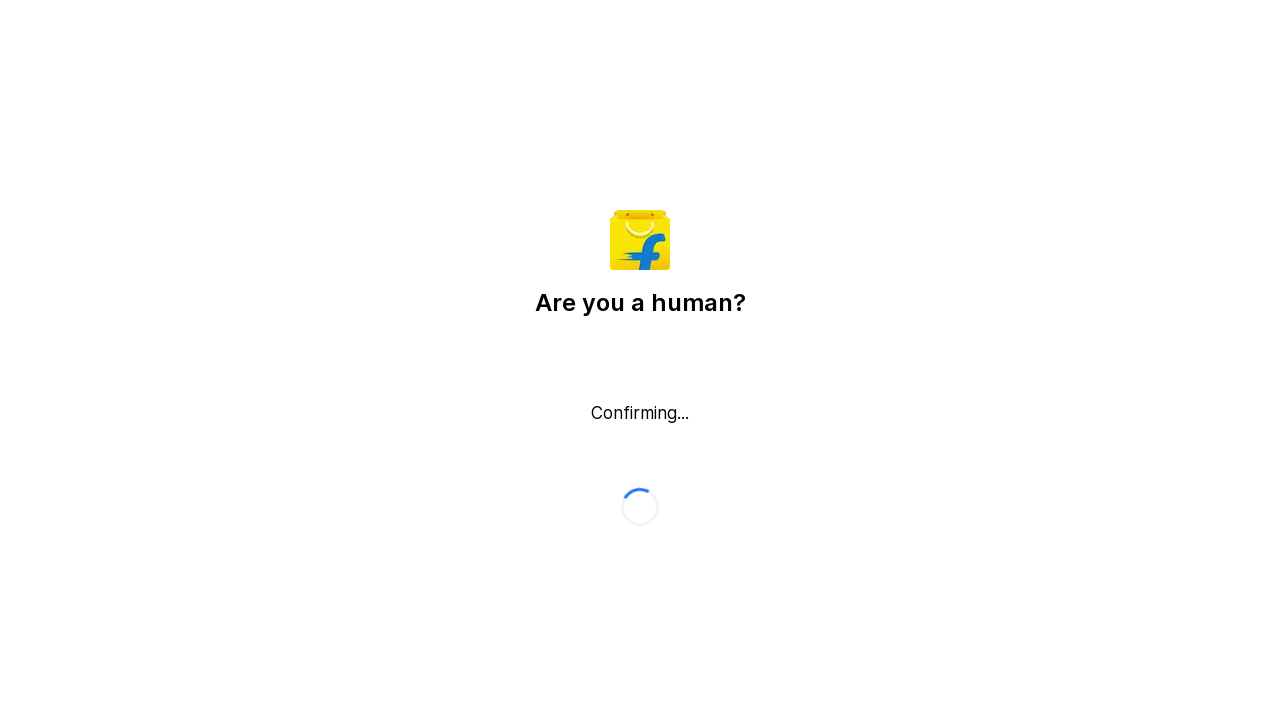

Test Failed: Page title does not match expected value
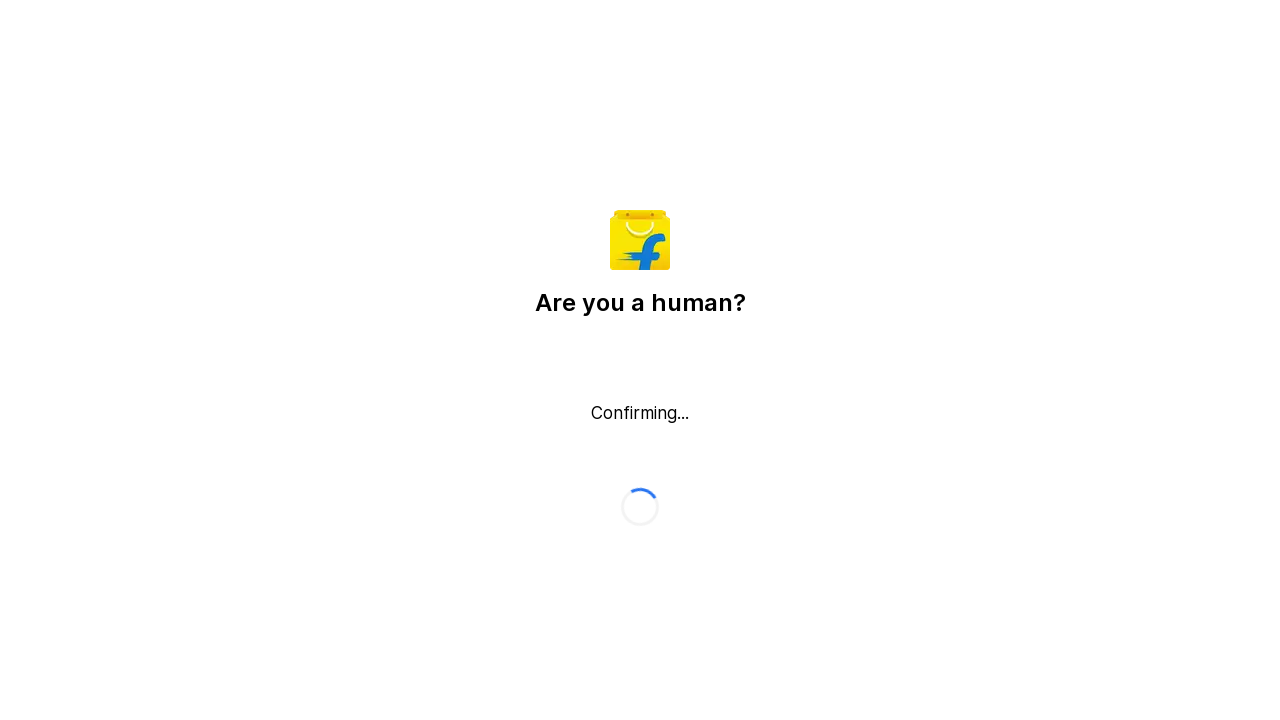

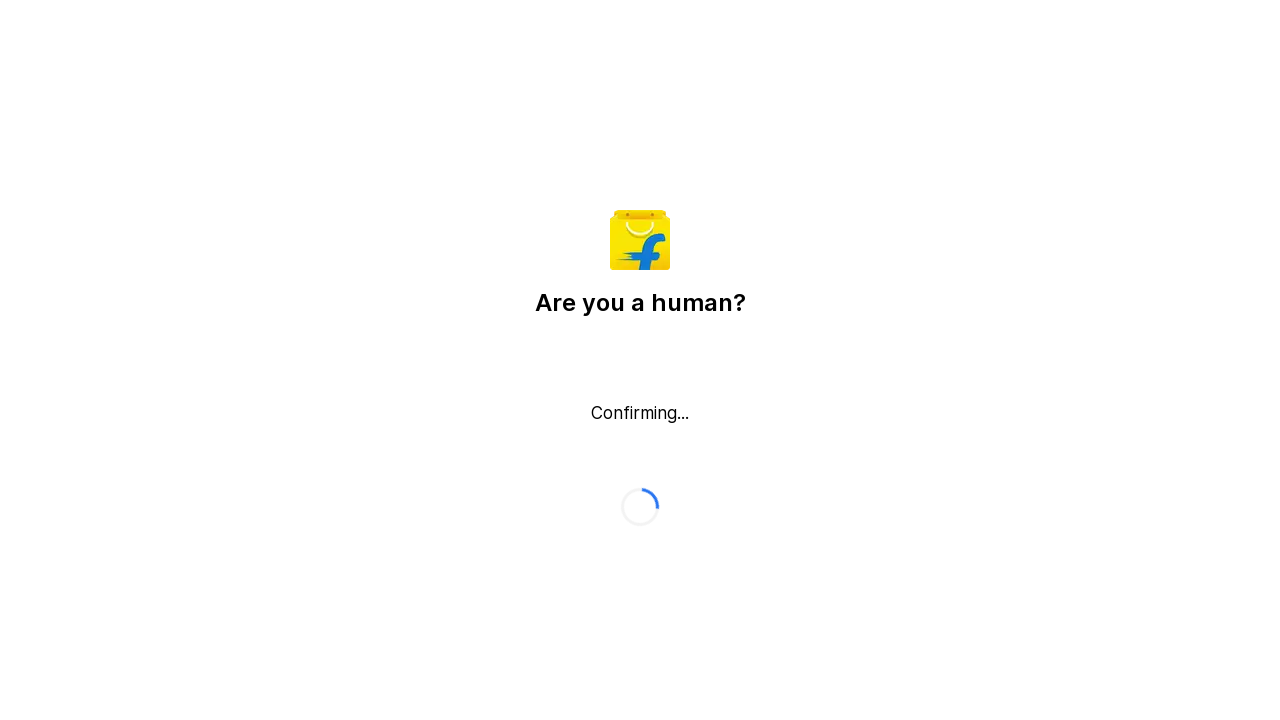